Tests file upload functionality on a practice website by uploading a file using the file input element

Starting URL: https://practice.expandtesting.com/upload

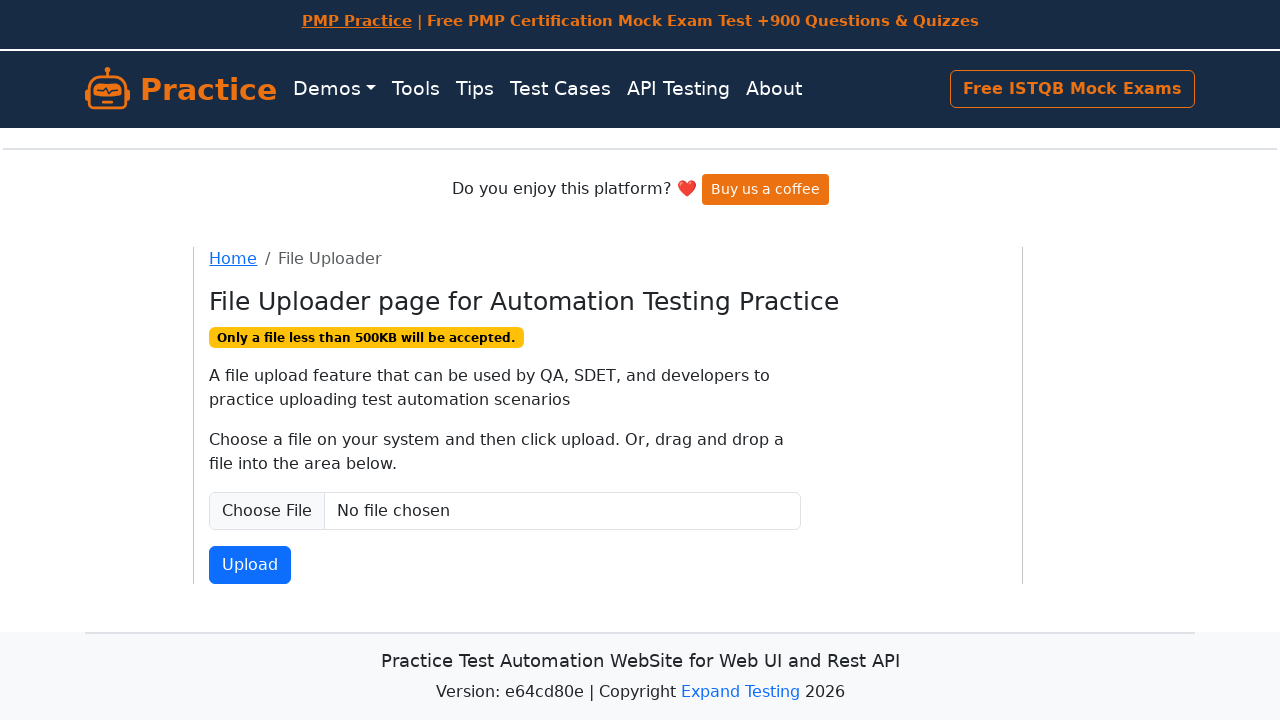

Located file input element with id 'fileInput'
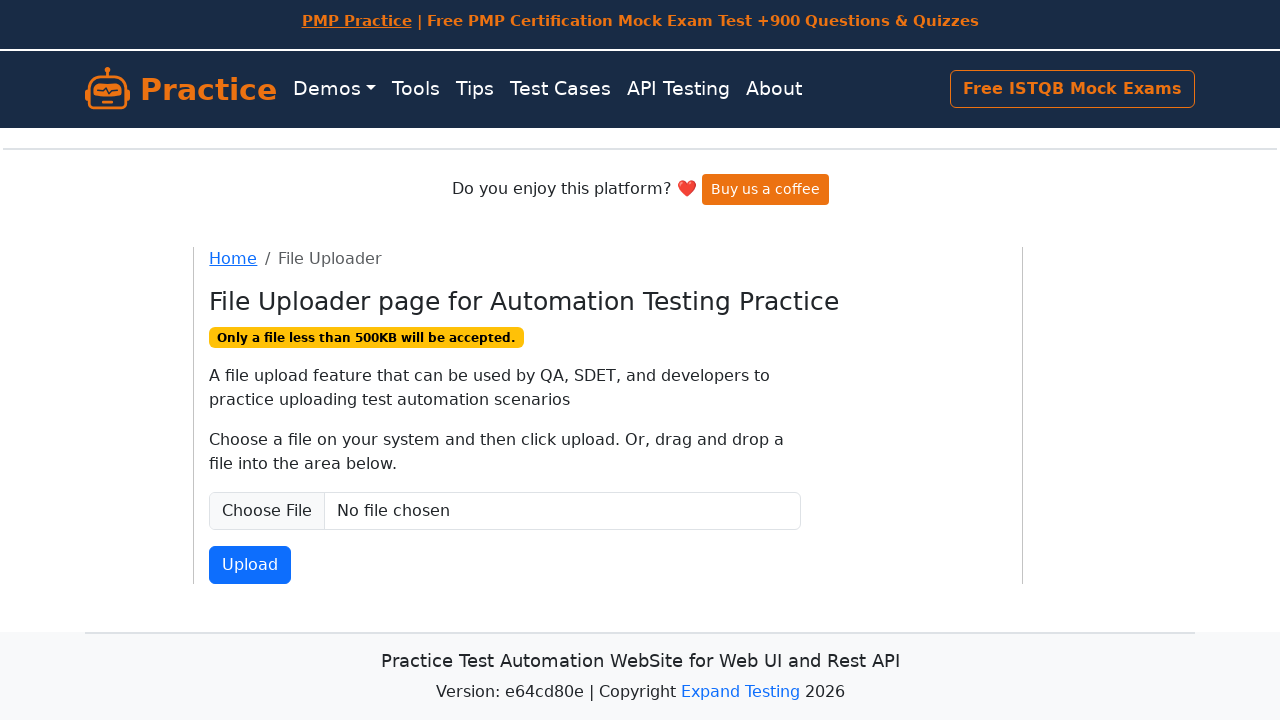

Created temporary test file for upload at /tmp/test_upload_document.txt
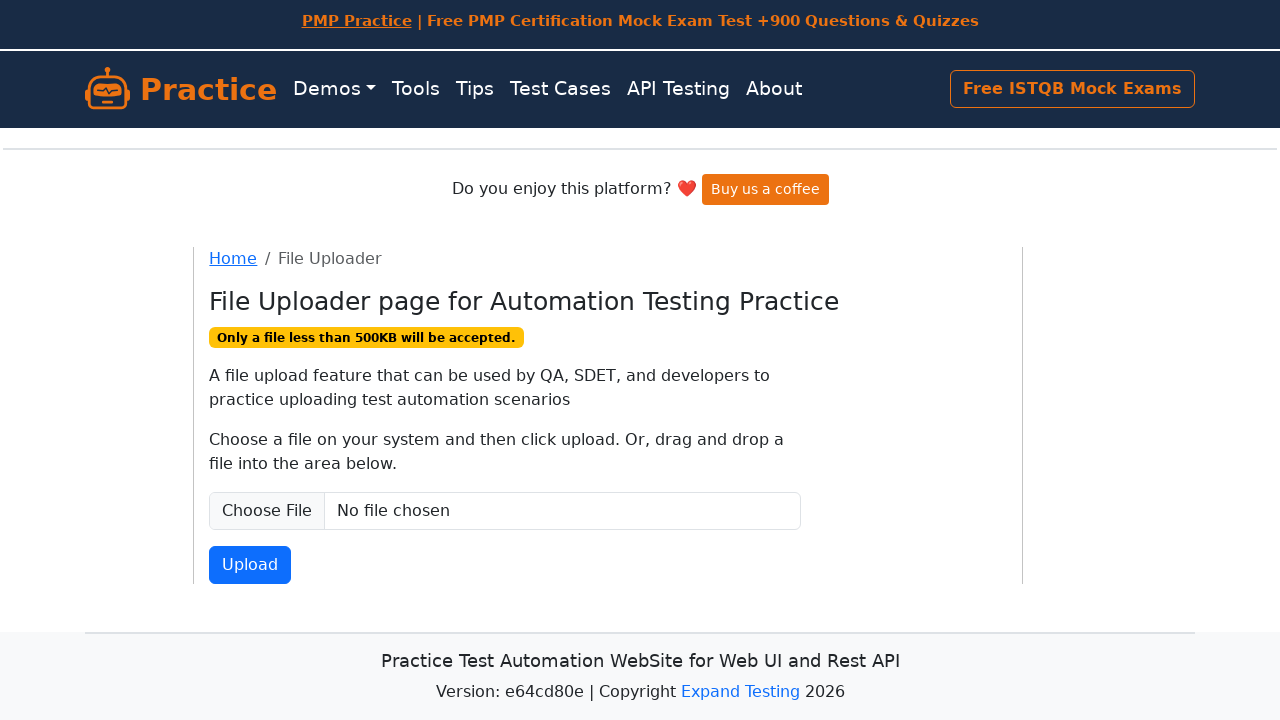

Uploaded test file using set_input_files method
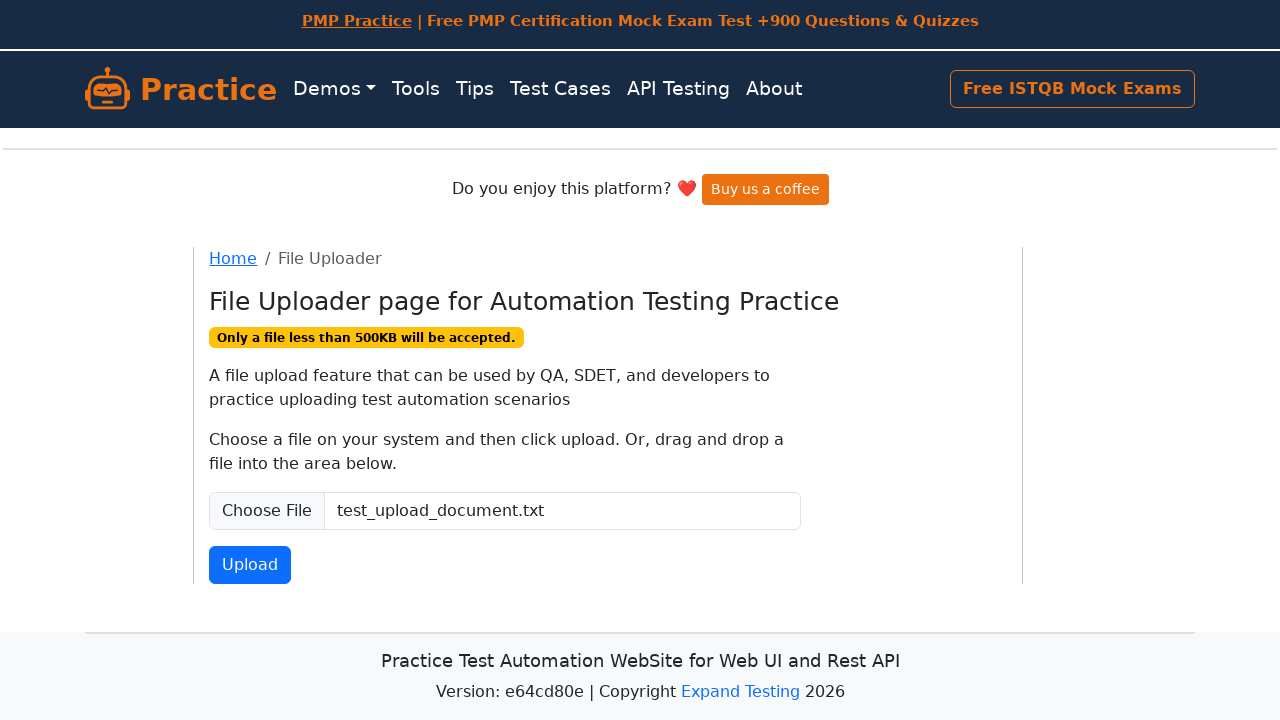

Waited 1000ms for file attachment to complete
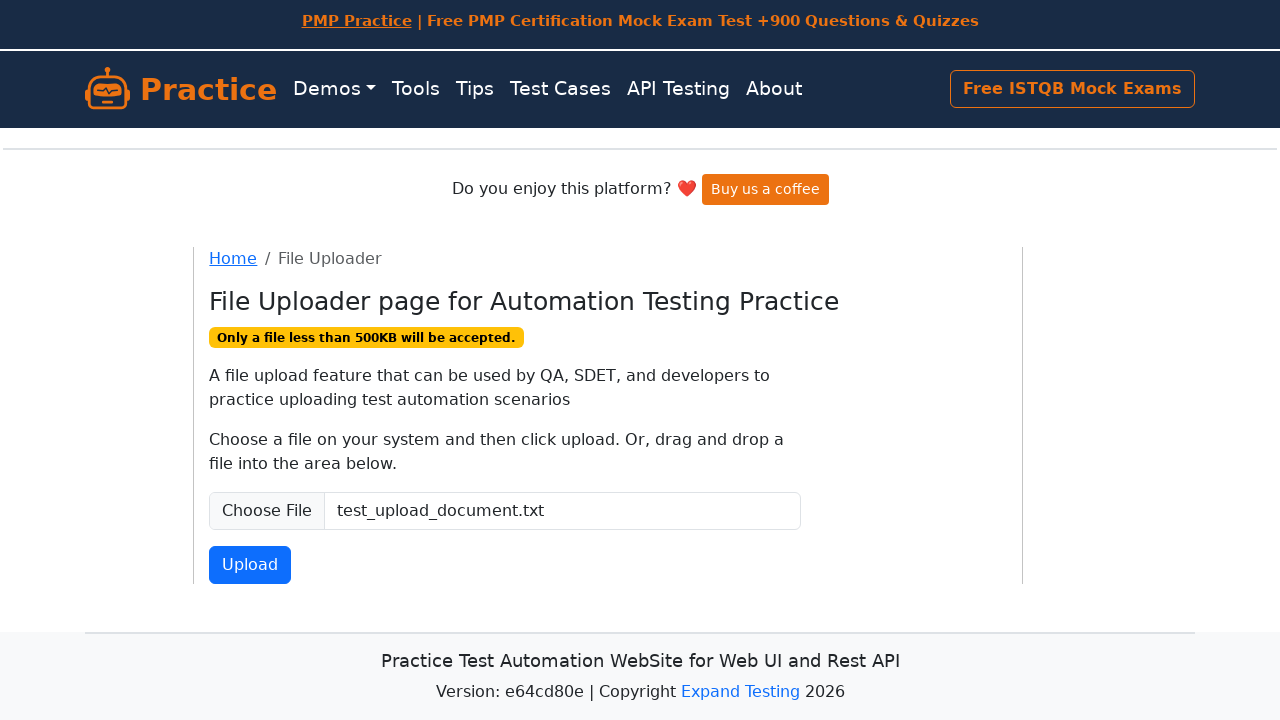

Cleaned up temporary test file
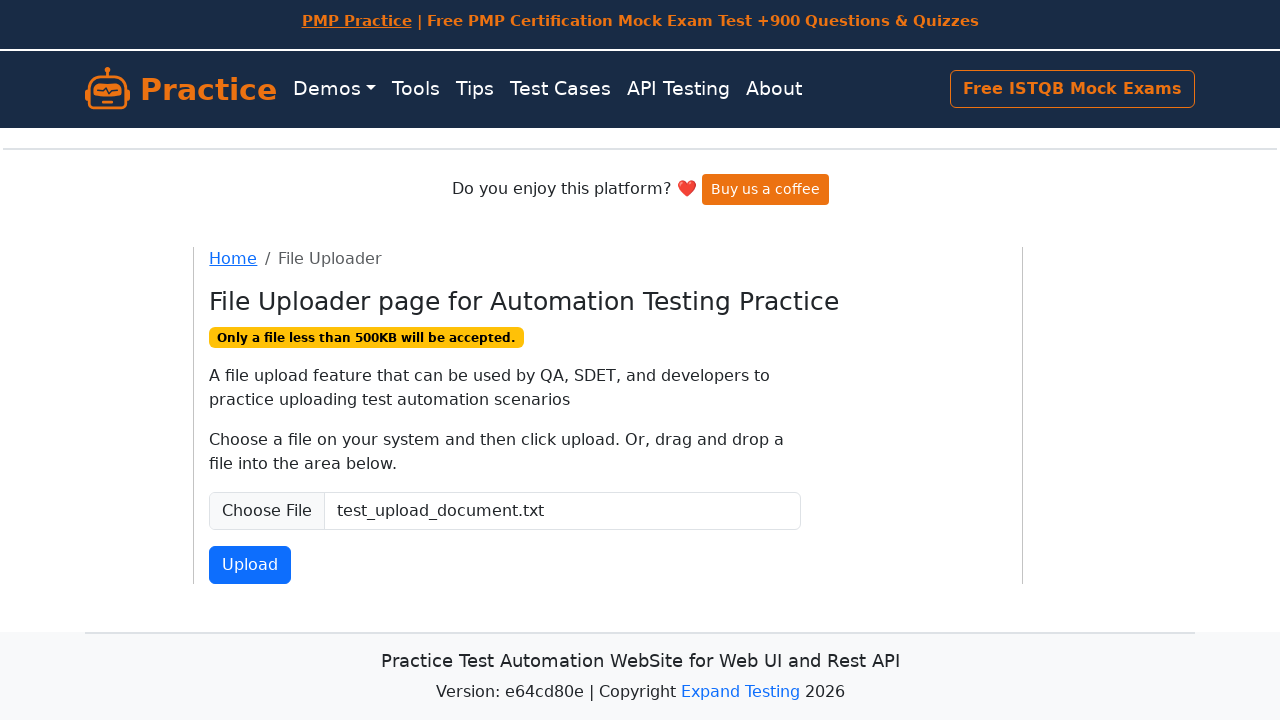

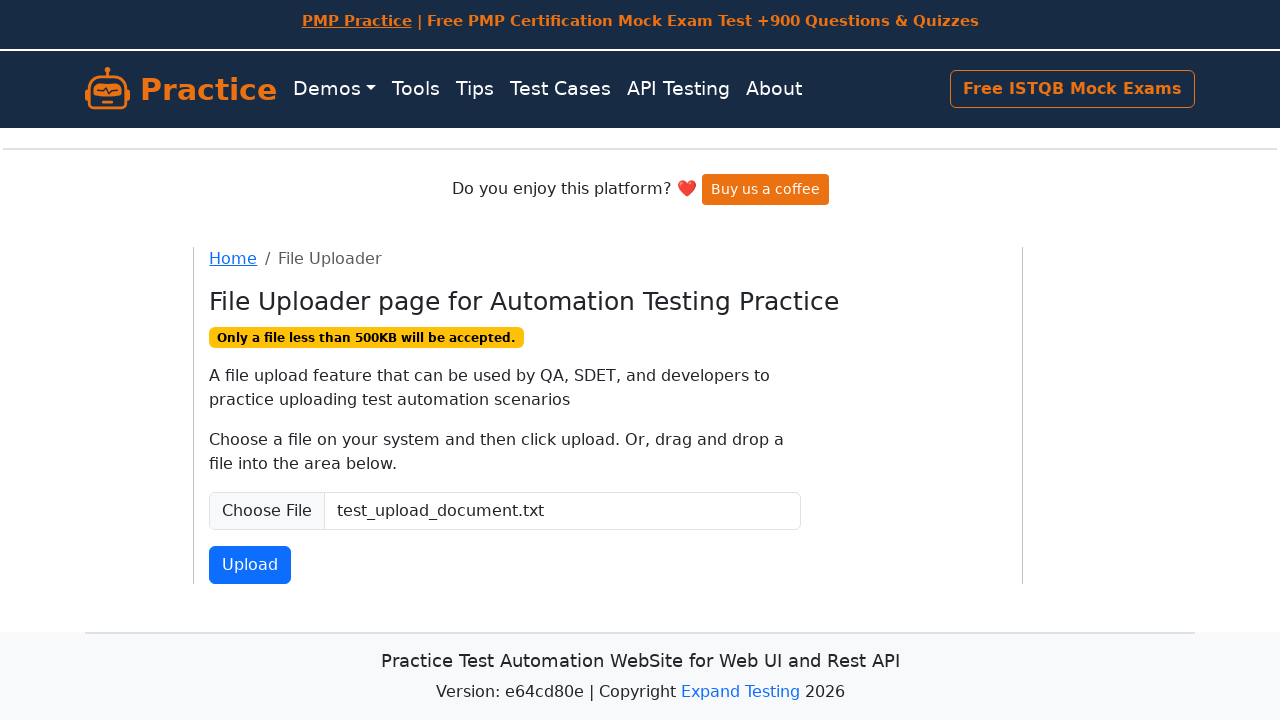